Automates the Human Benchmark typing test by reading the text to type and entering it into the text box

Starting URL: https://humanbenchmark.com/tests/typing

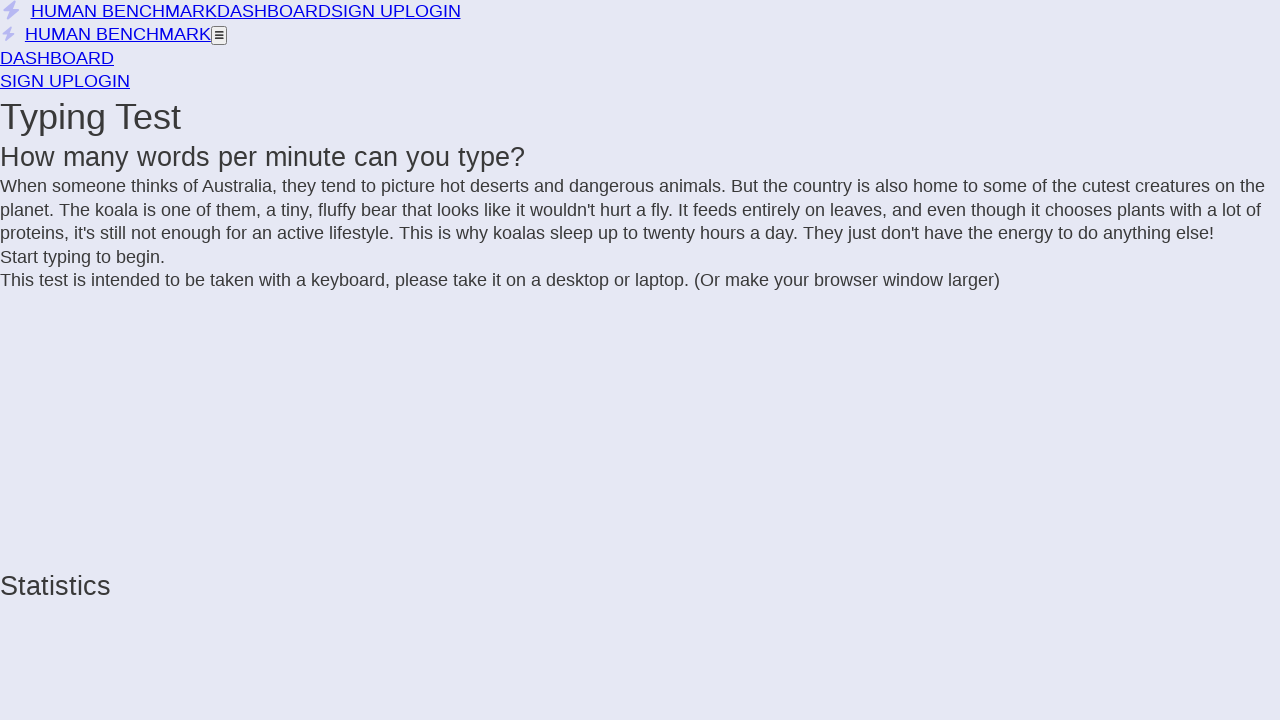

Clicked on the typing test text box to start at (640, 211) on div.letters.notranslate
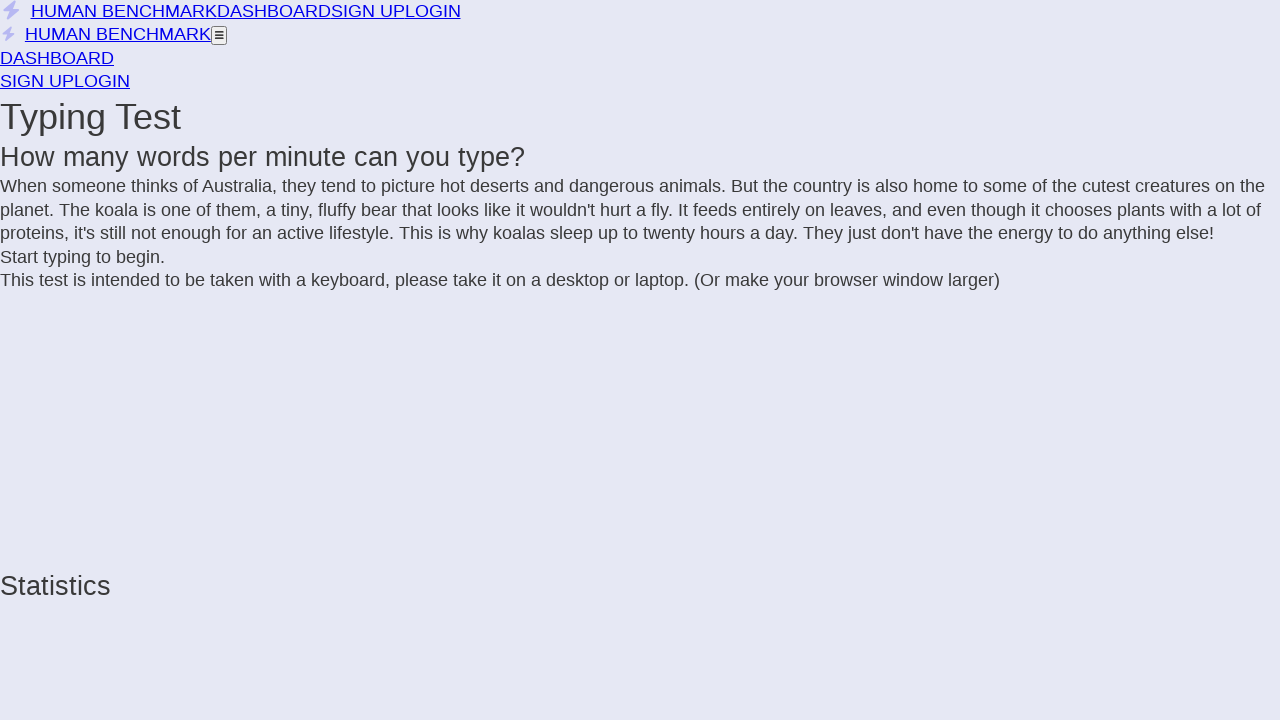

Waited for the first character to appear in the typing test
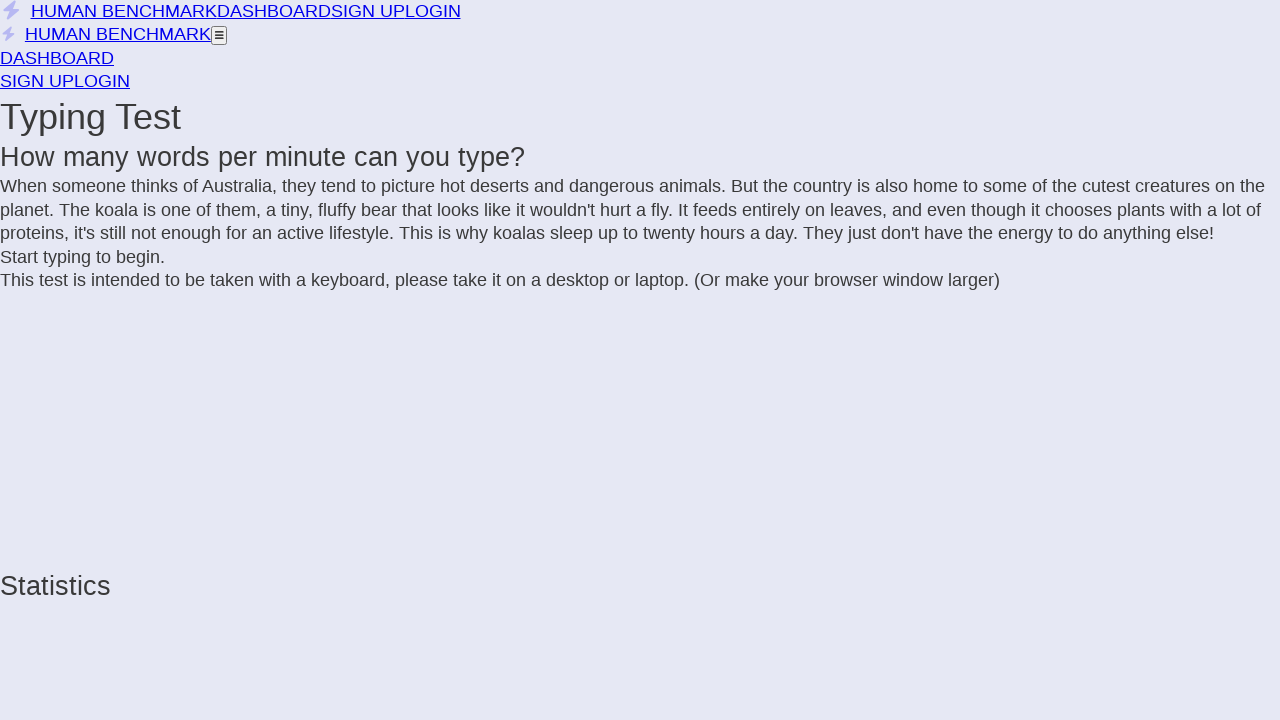

Retrieved first character to type: 'W'
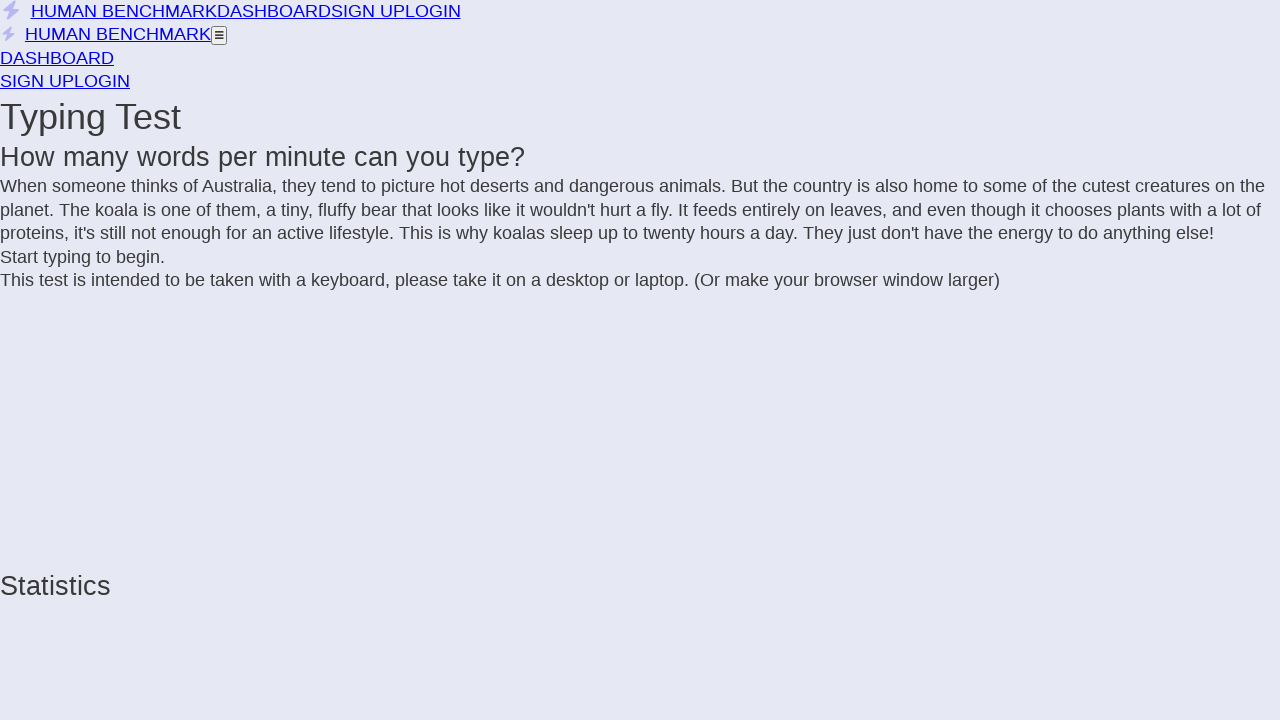

Retrieved all incomplete character elements (489 total)
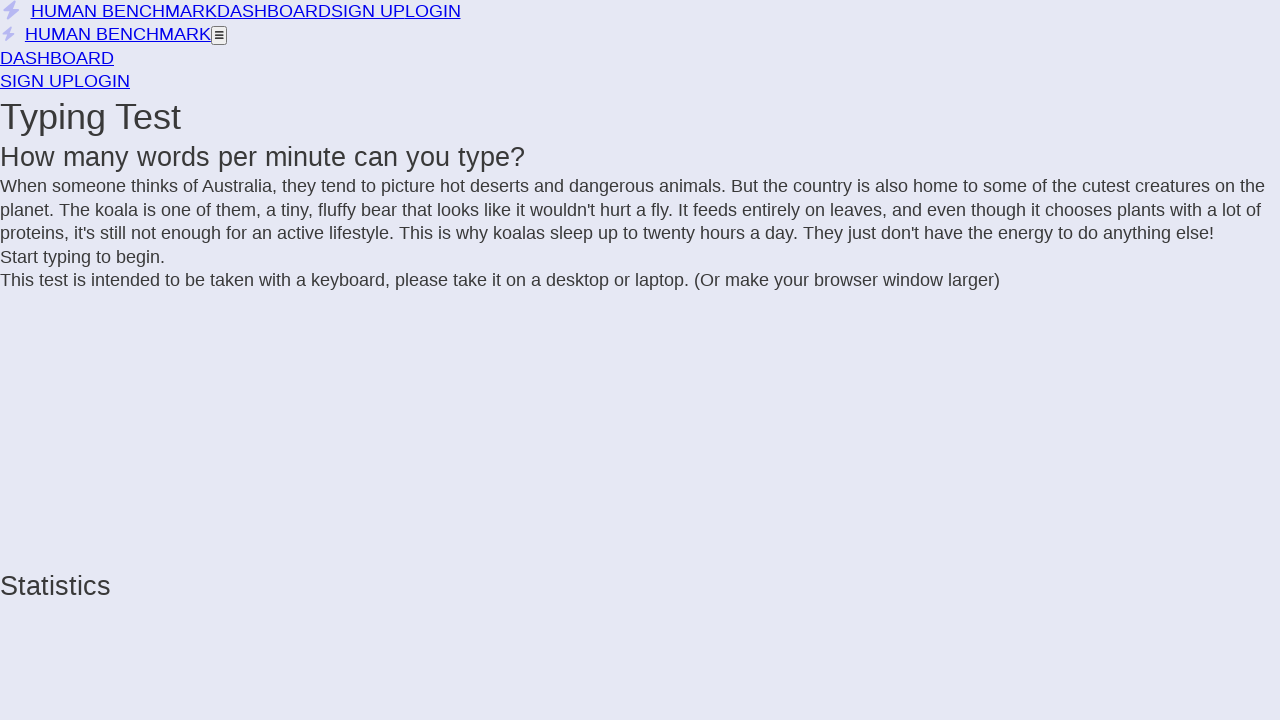

Extracted all characters from incomplete elements (489 characters)
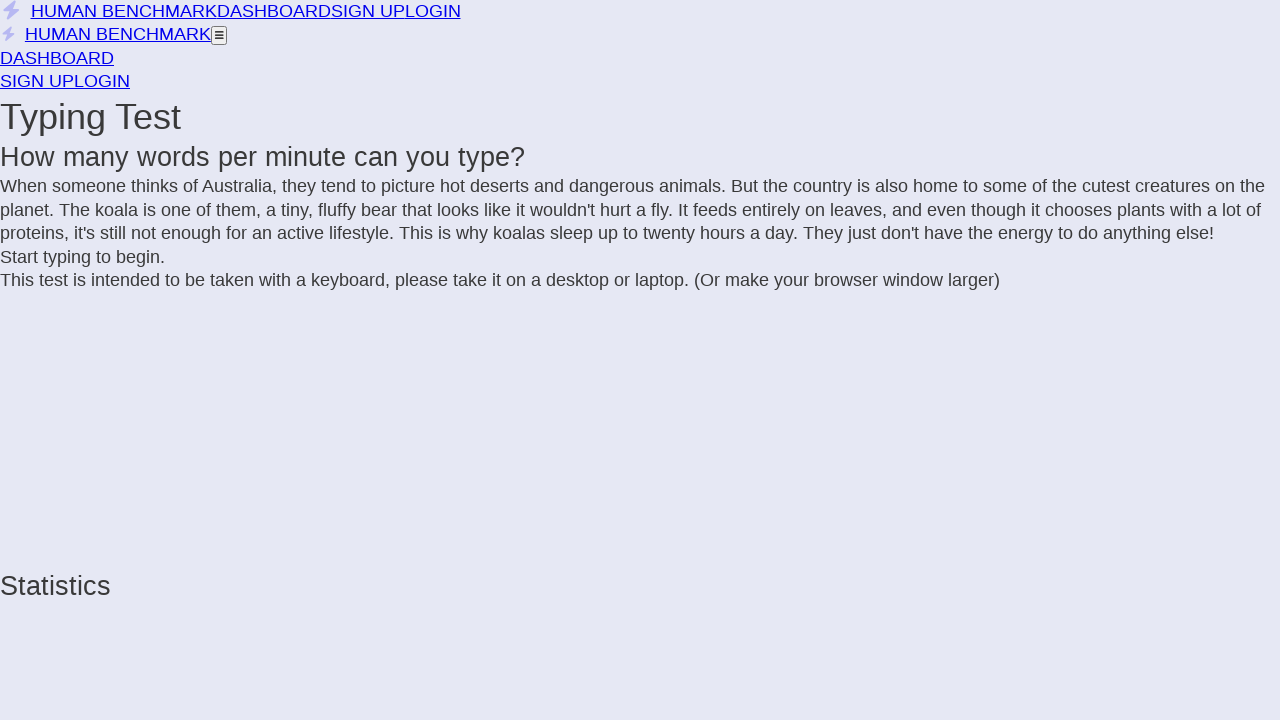

Combined first character and other characters into full text to type (490 characters total)
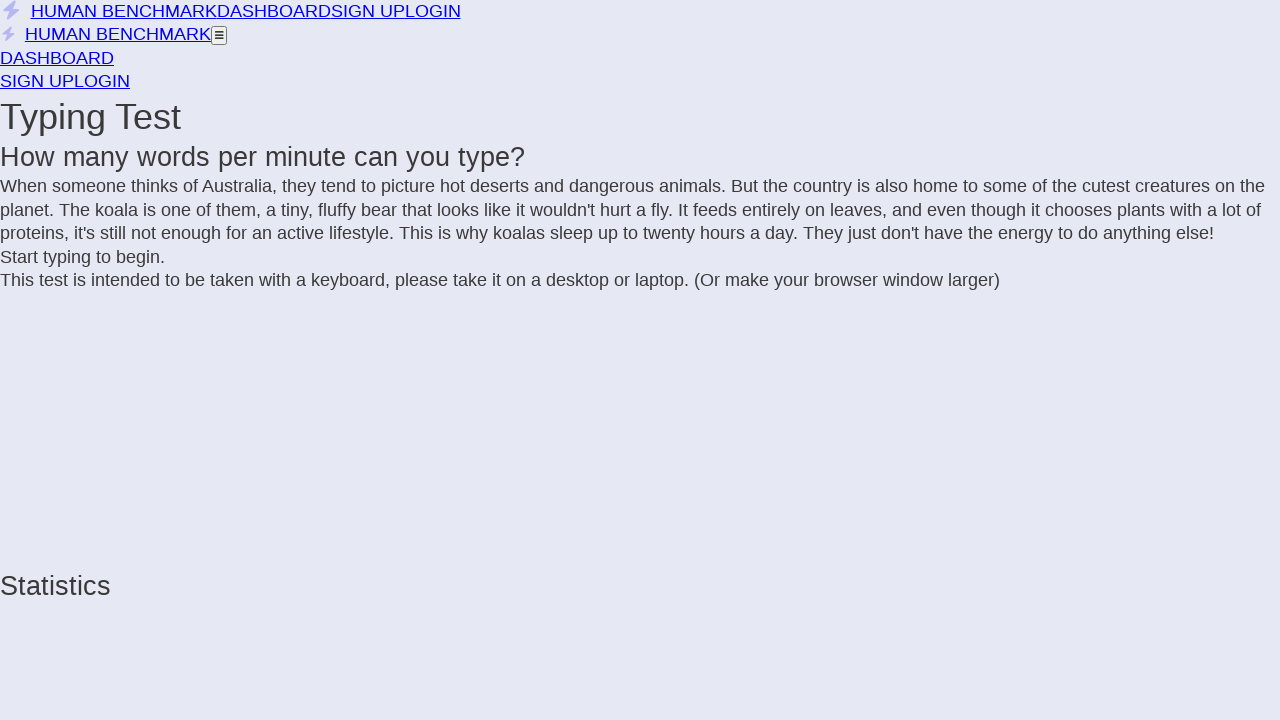

Typed full text into the typing test field on div.letters.notranslate
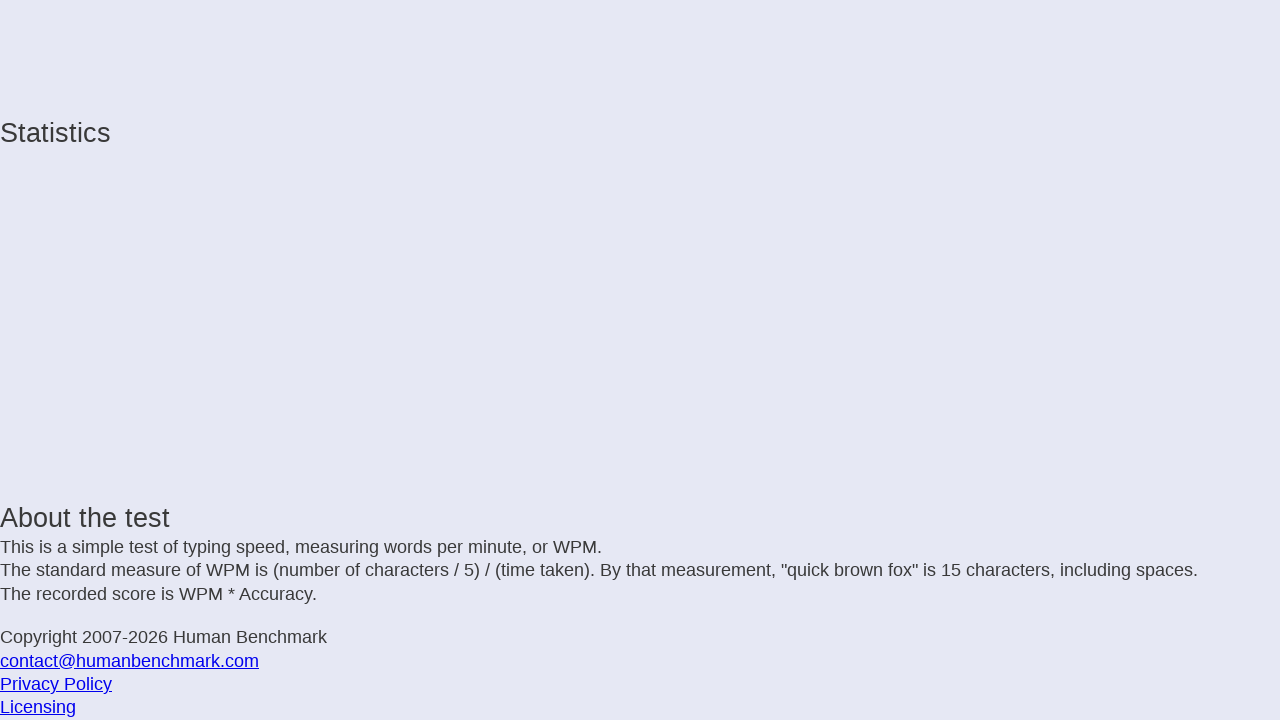

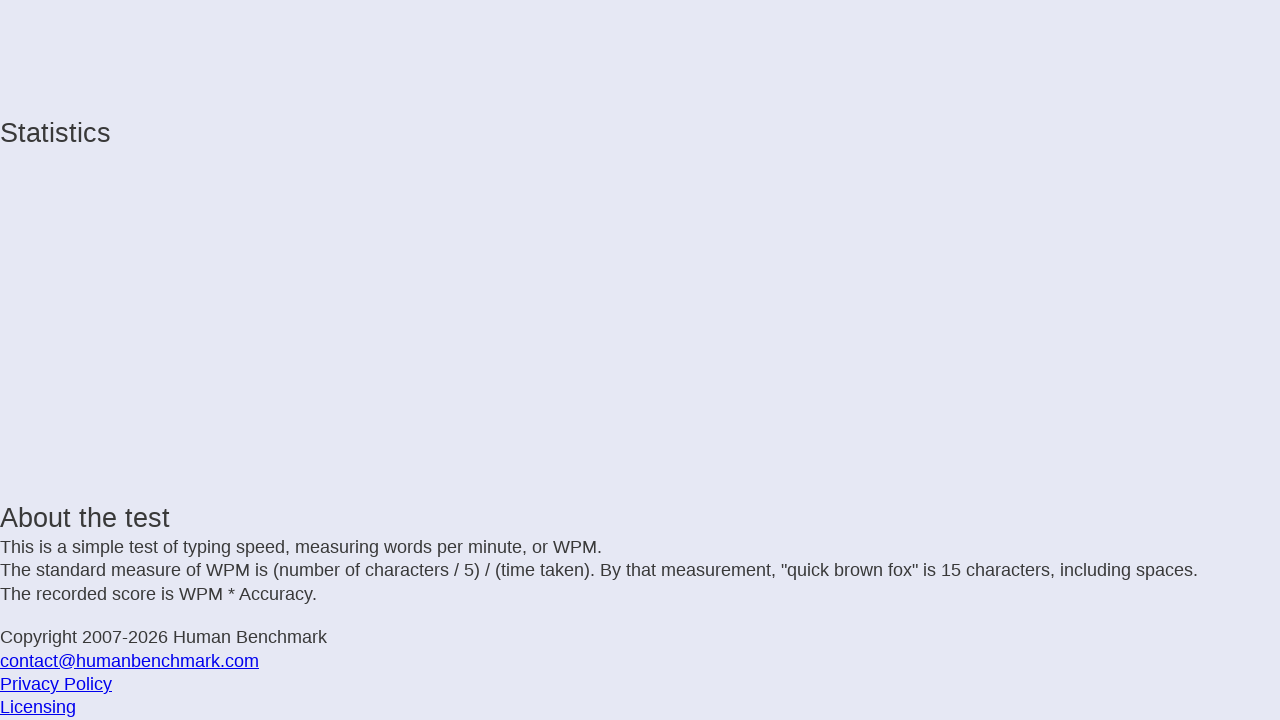